Tests checkbox and radio button interactions on a web form by checking/unchecking a checkbox and selecting a radio button option

Starting URL: https://vanilton.net/web-test/input-types/

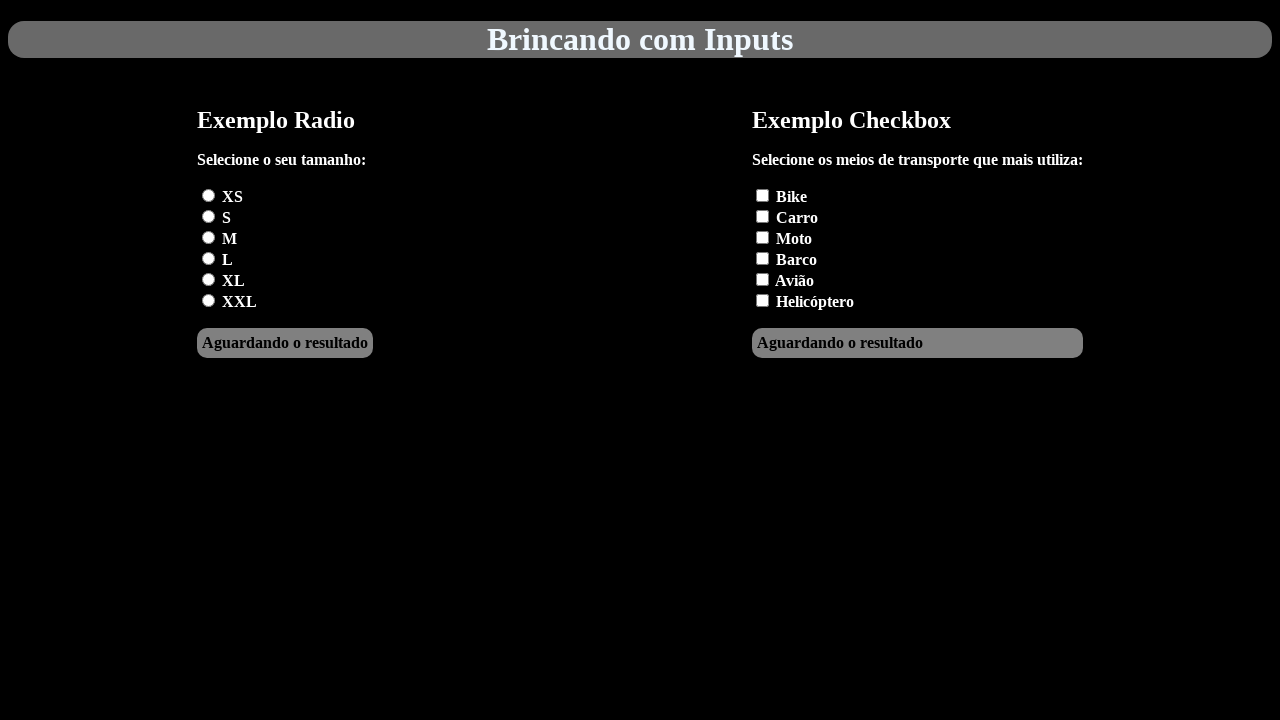

Checked the 'Moto' checkbox at (762, 237) on internal:role=checkbox[name="Moto"i]
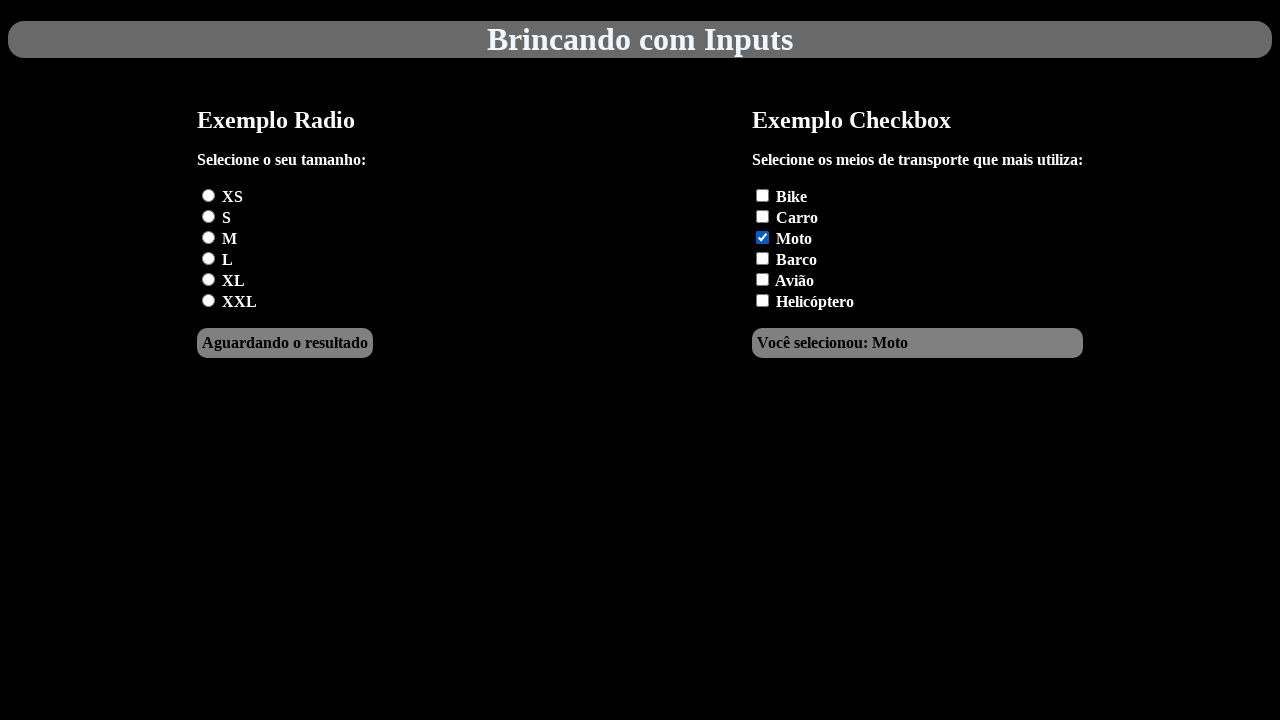

Unchecked the 'Moto' checkbox at (762, 237) on internal:role=checkbox[name="Moto"i]
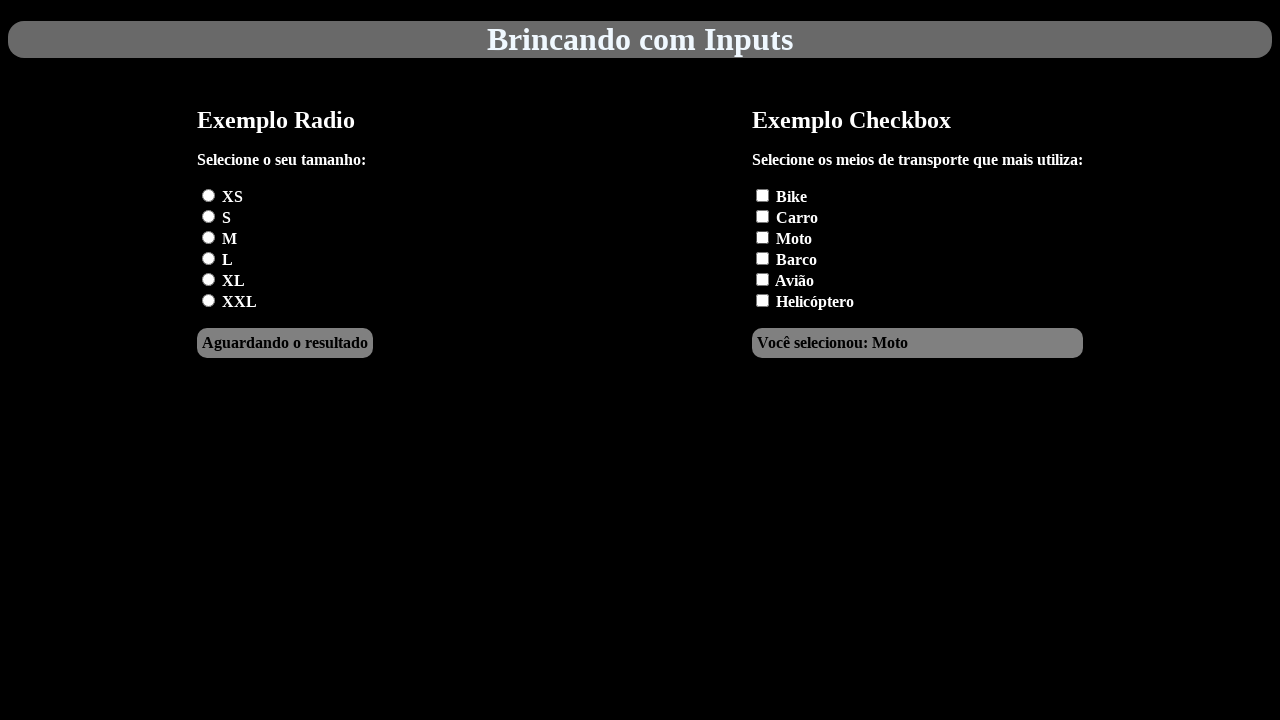

Selected the 'M' radio button option at (209, 237) on internal:role=radio[name="M"i]
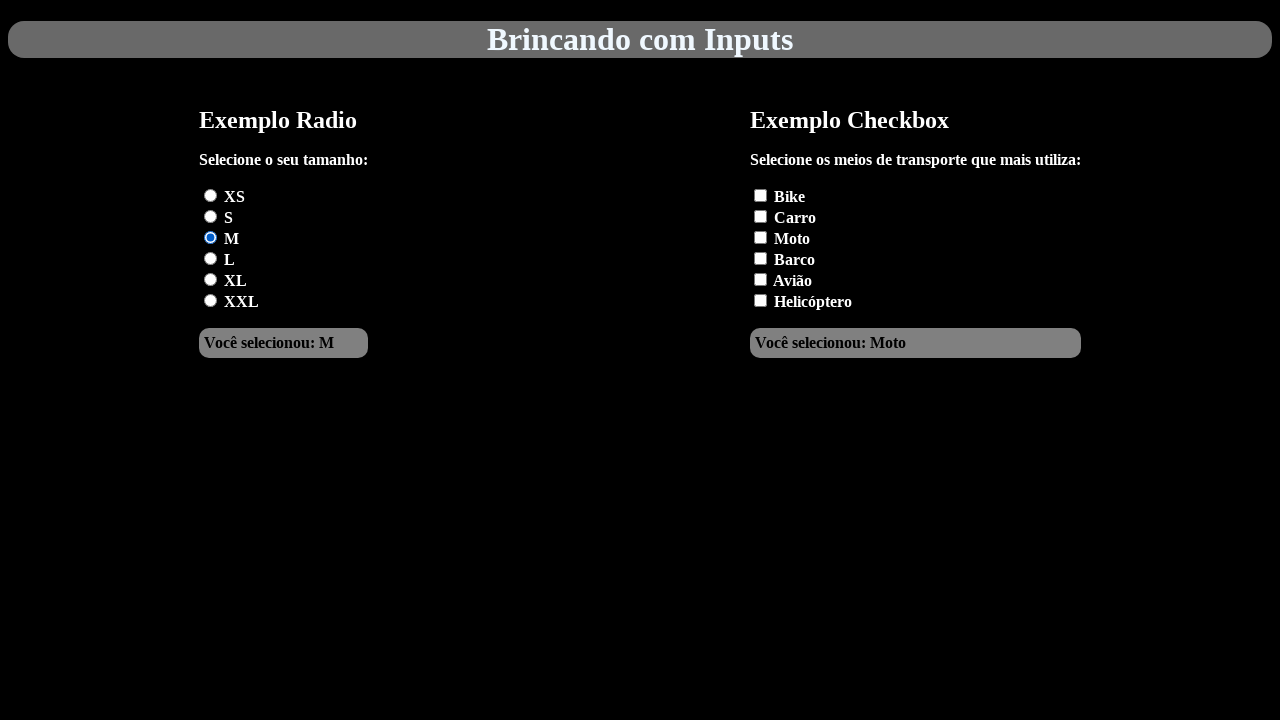

Checked the 'MOTO' checkbox using case-insensitive regex at (760, 237) on internal:role=checkbox[name=/MOTO/i]
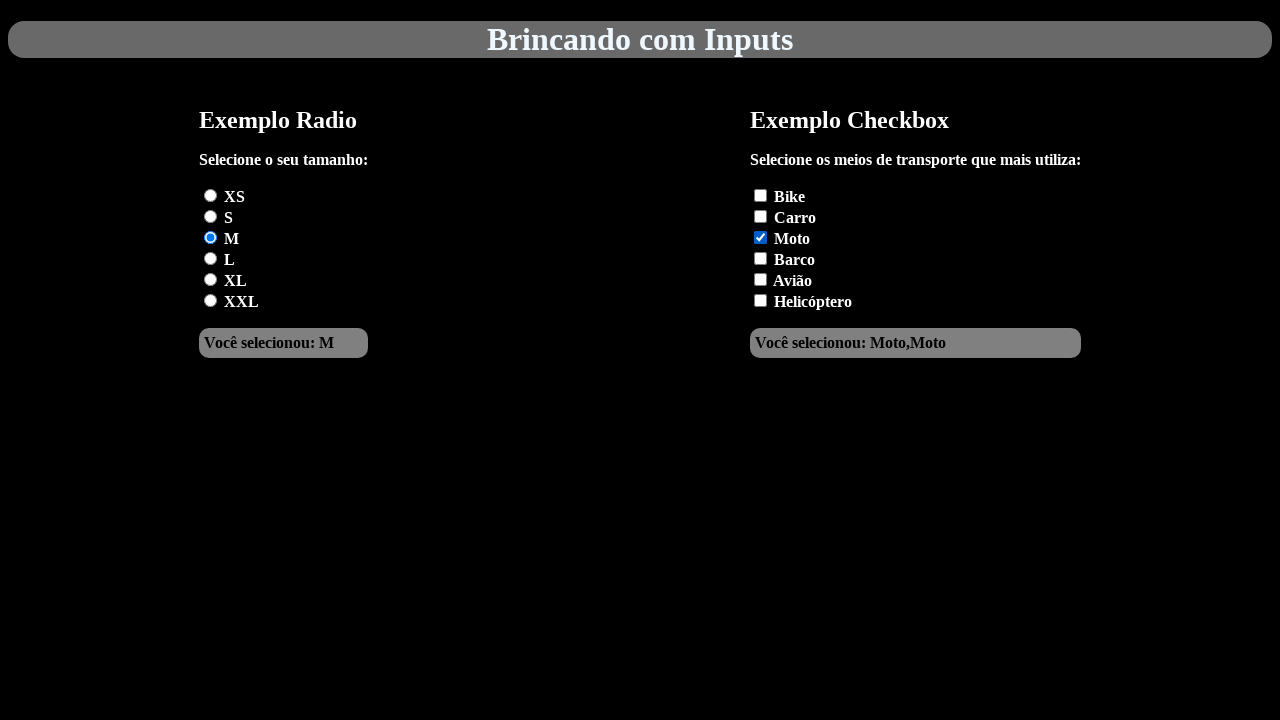

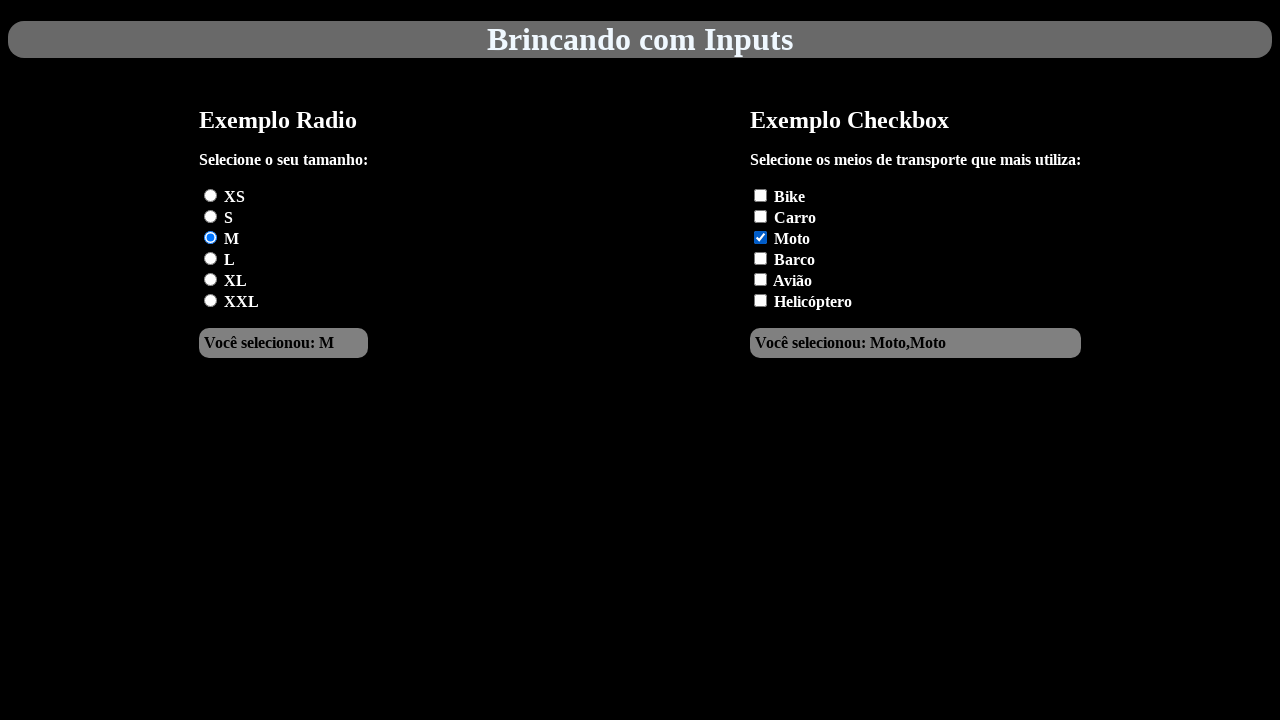